Tests checkbox interaction by finding all checkboxes with name "sports" and clicking each one

Starting URL: http://www.tizag.com/htmlT/htmlcheckboxes.php

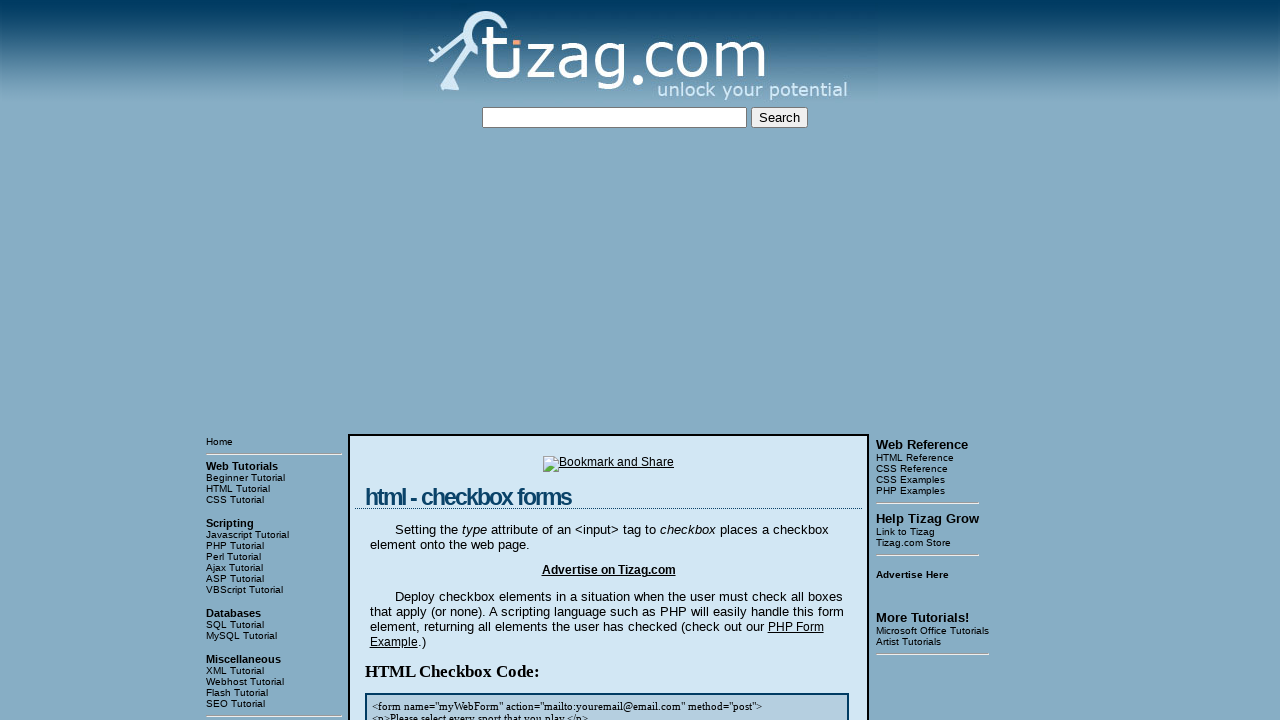

Located the container block with checkboxes
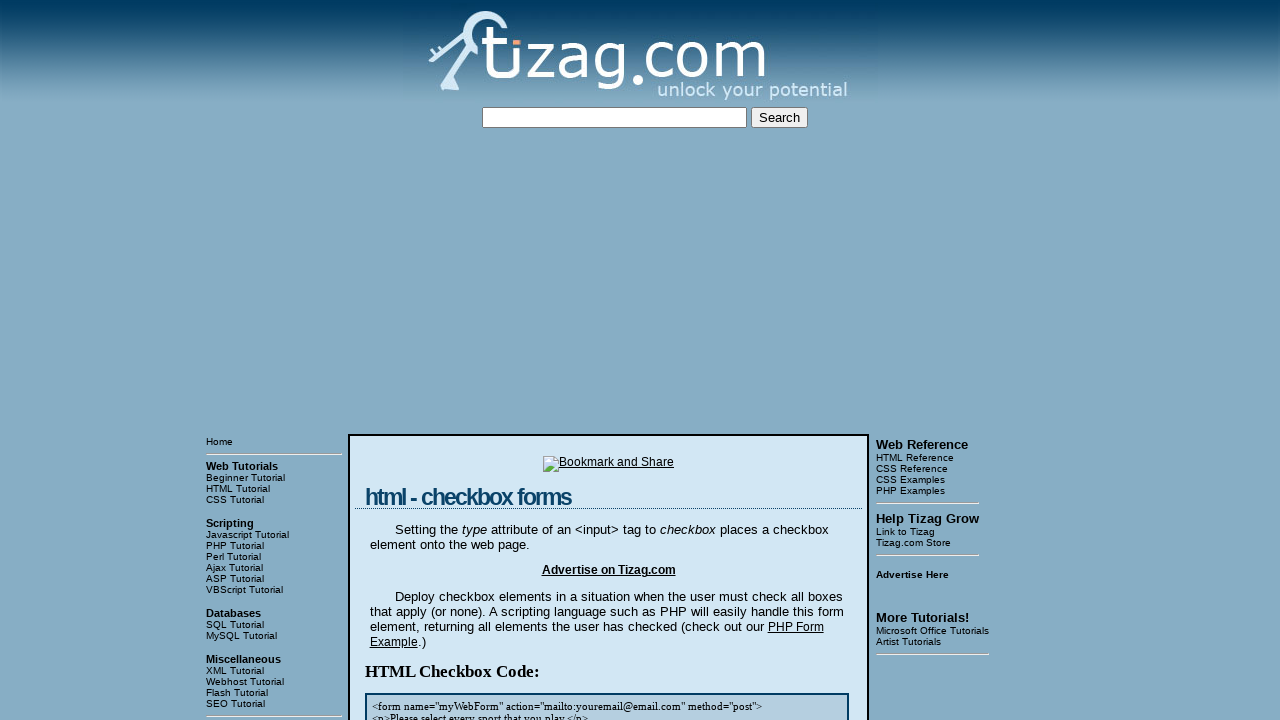

Found all checkboxes with name 'sports' in the container
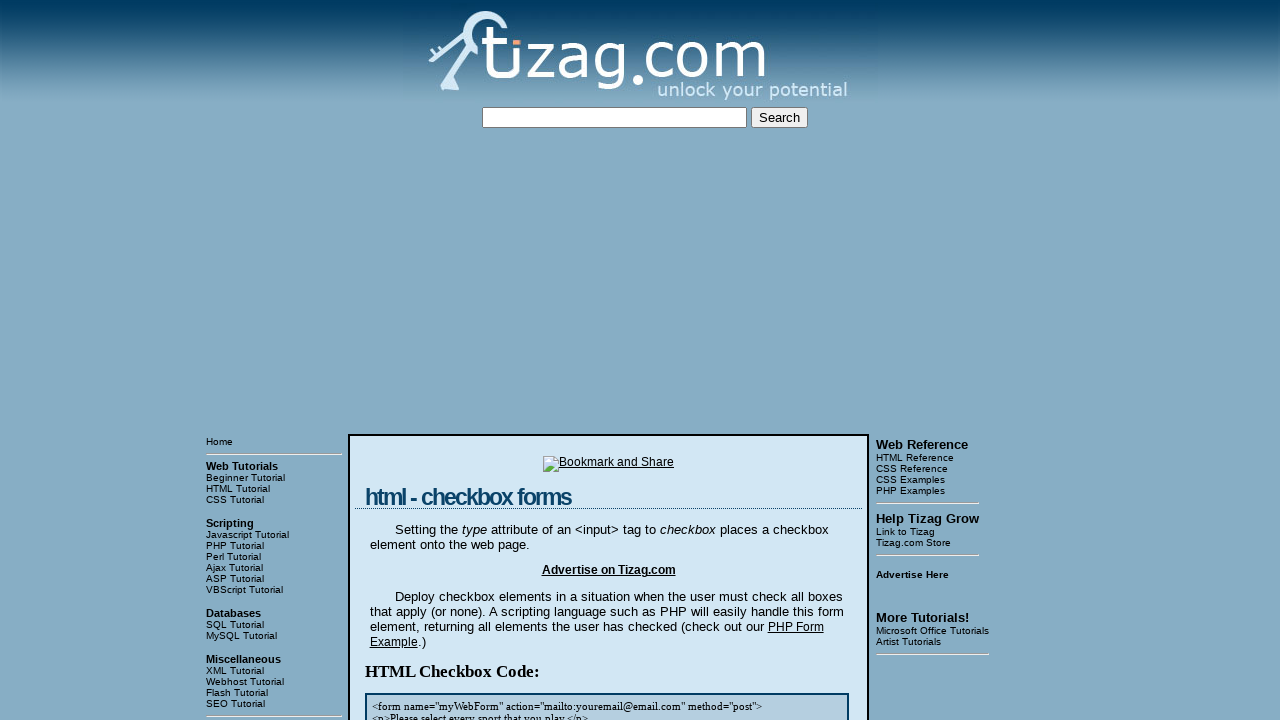

Scrolled checkbox into view
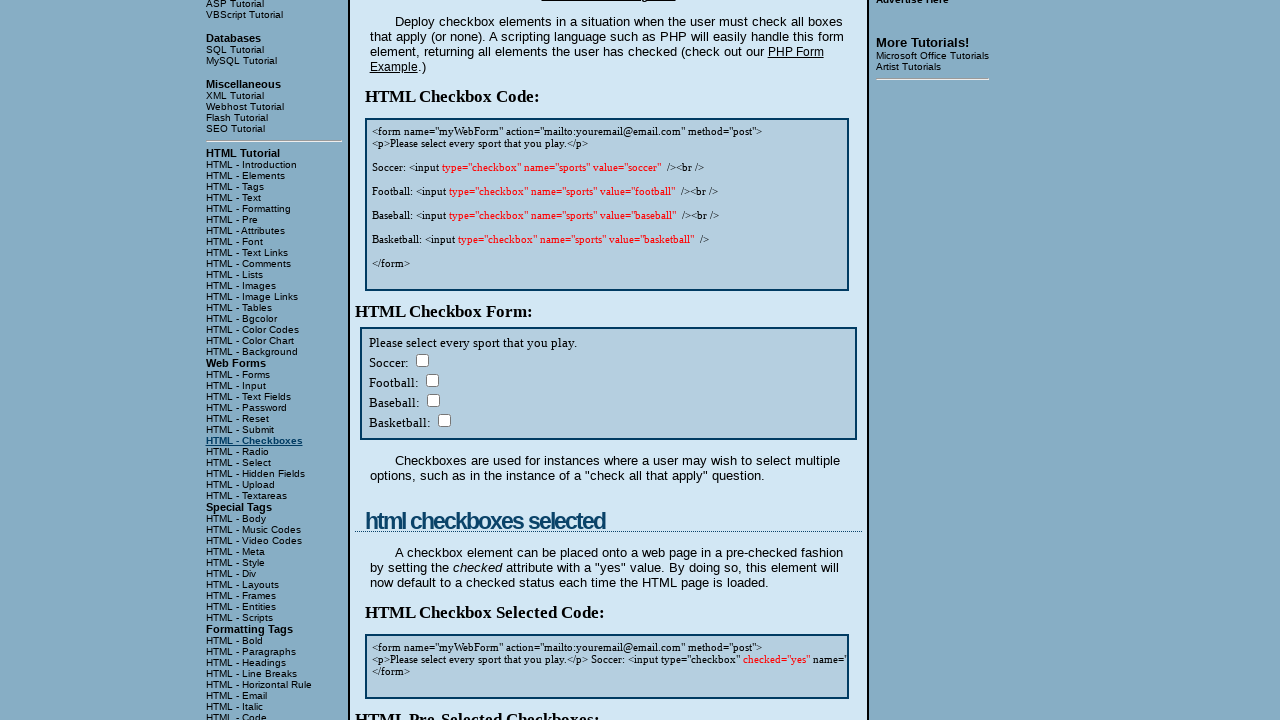

Clicked a checkbox with name 'sports' at (422, 360) on xpath=//tbody//tr//div[4] >> input[name='sports'] >> nth=0
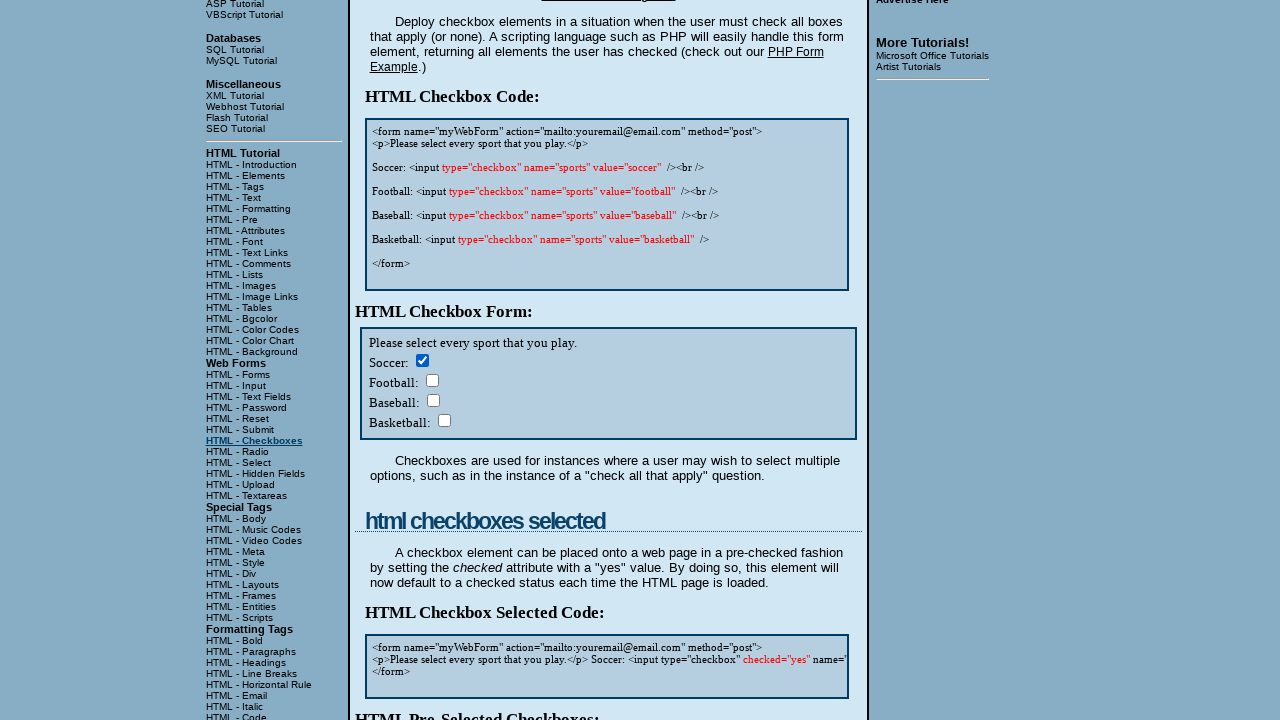

Scrolled checkbox into view
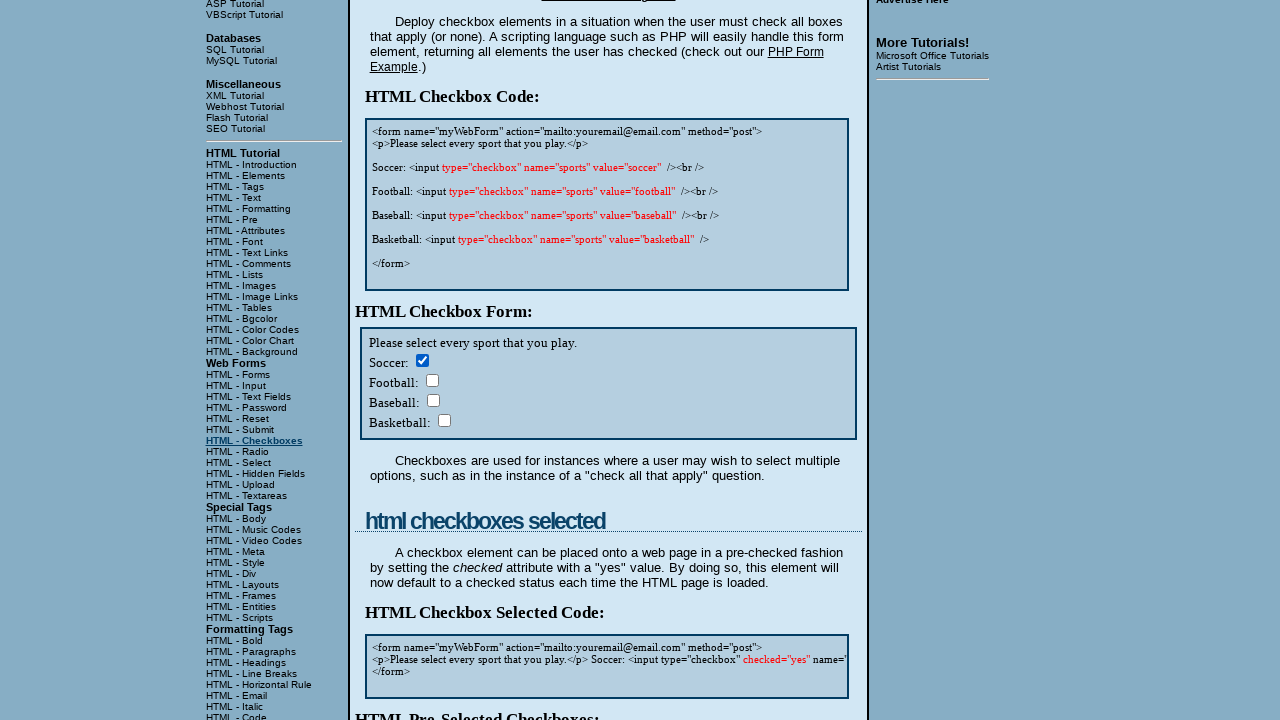

Clicked a checkbox with name 'sports' at (432, 380) on xpath=//tbody//tr//div[4] >> input[name='sports'] >> nth=1
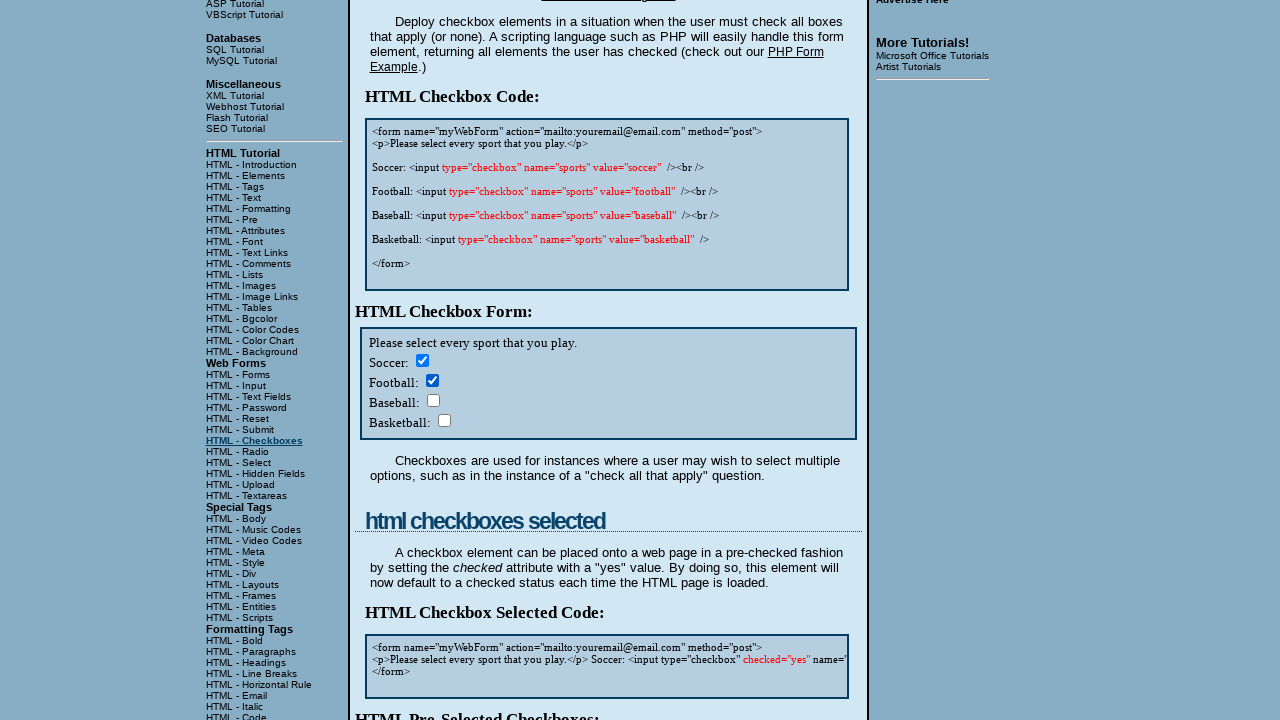

Scrolled checkbox into view
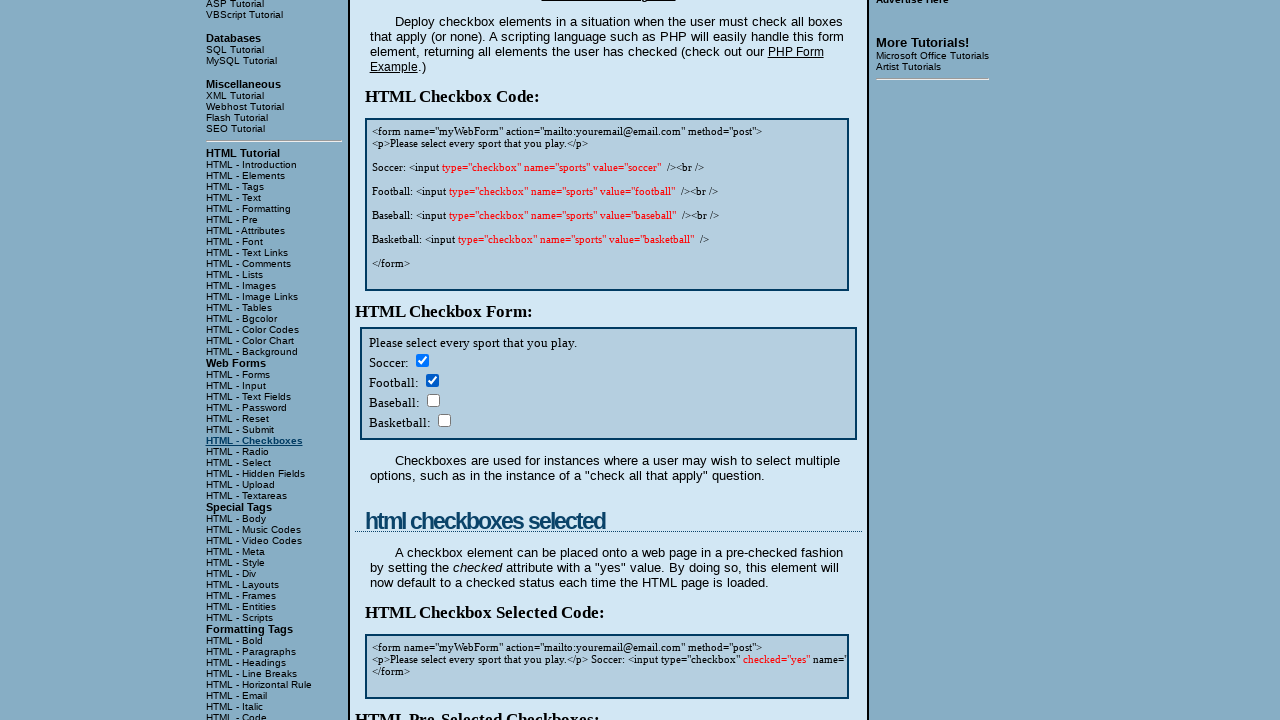

Clicked a checkbox with name 'sports' at (433, 400) on xpath=//tbody//tr//div[4] >> input[name='sports'] >> nth=2
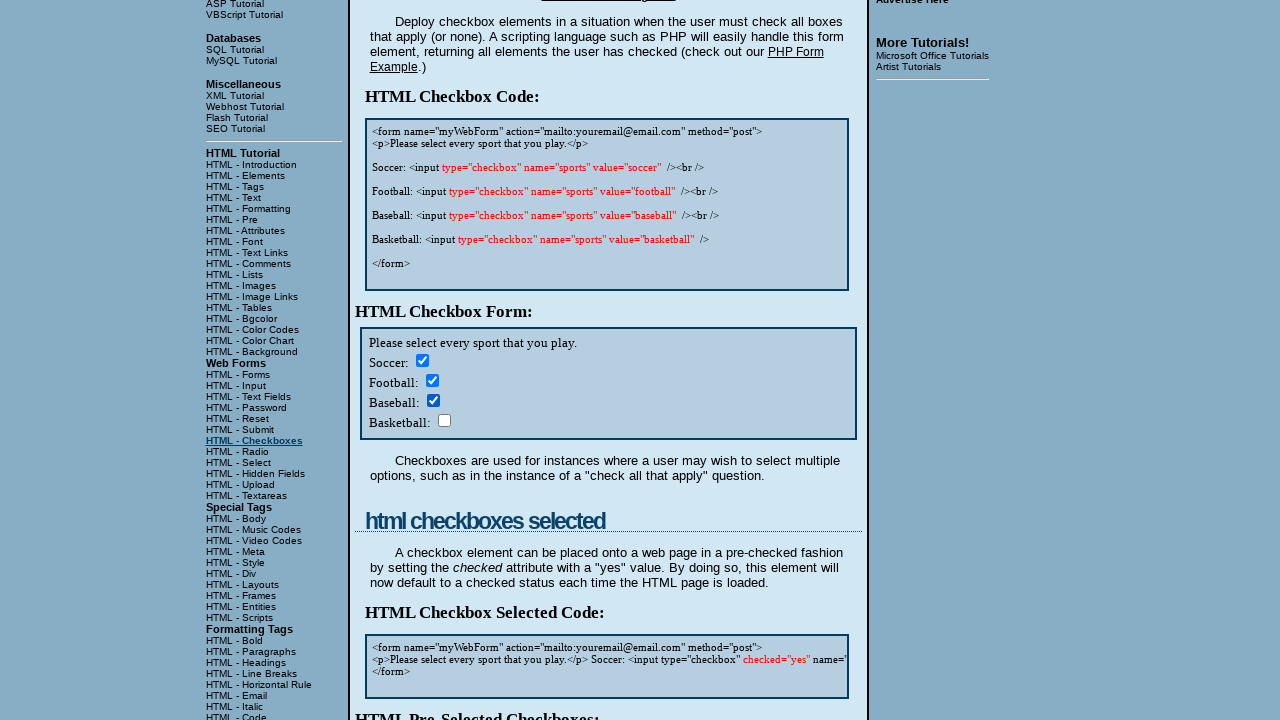

Scrolled checkbox into view
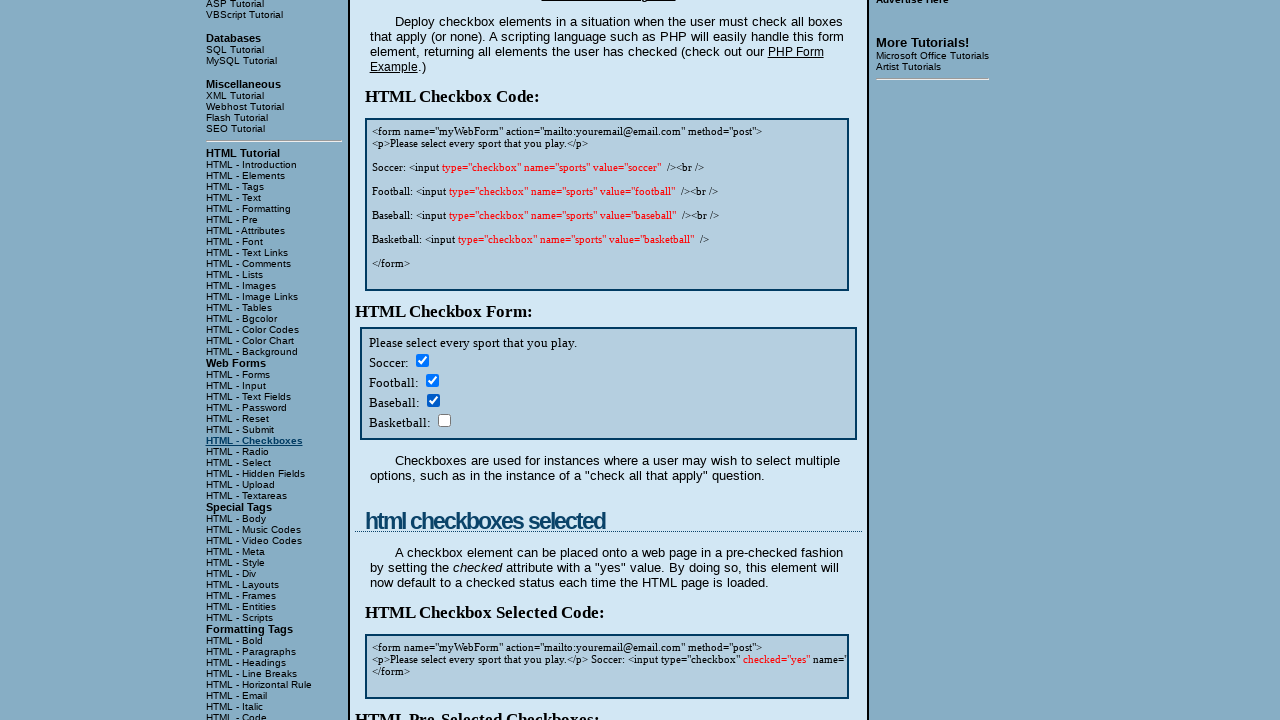

Clicked a checkbox with name 'sports' at (444, 420) on xpath=//tbody//tr//div[4] >> input[name='sports'] >> nth=3
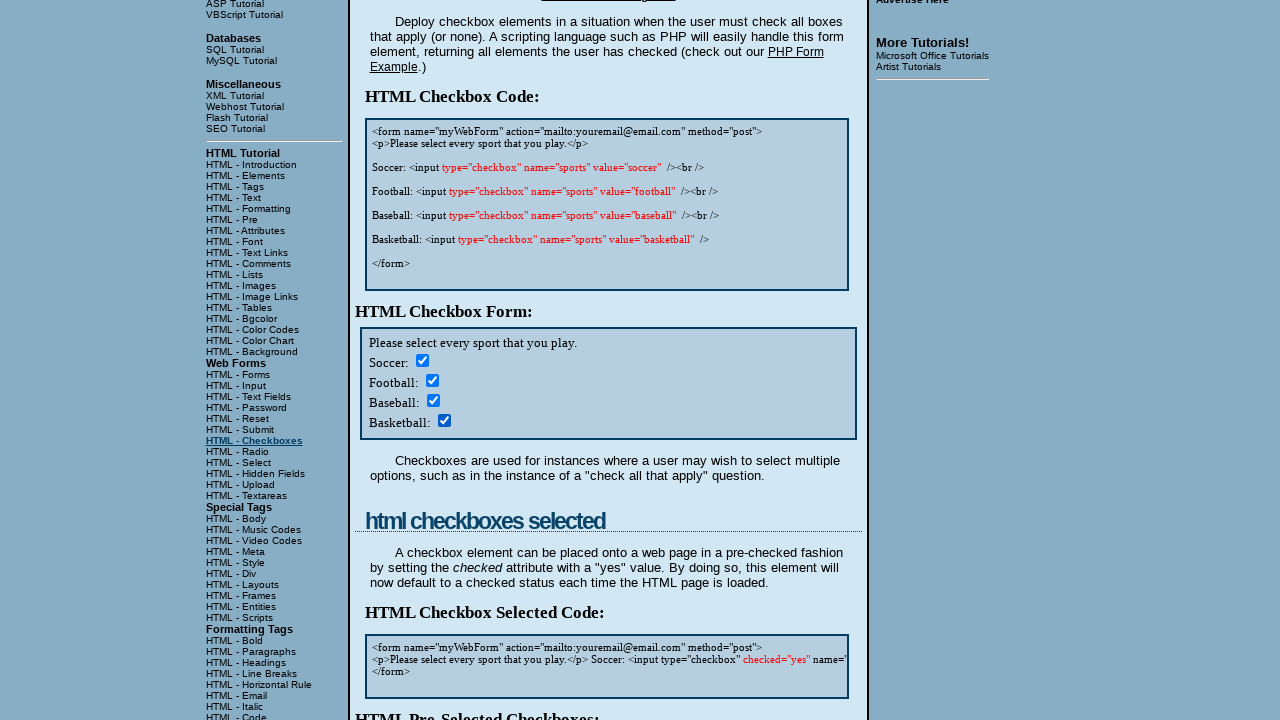

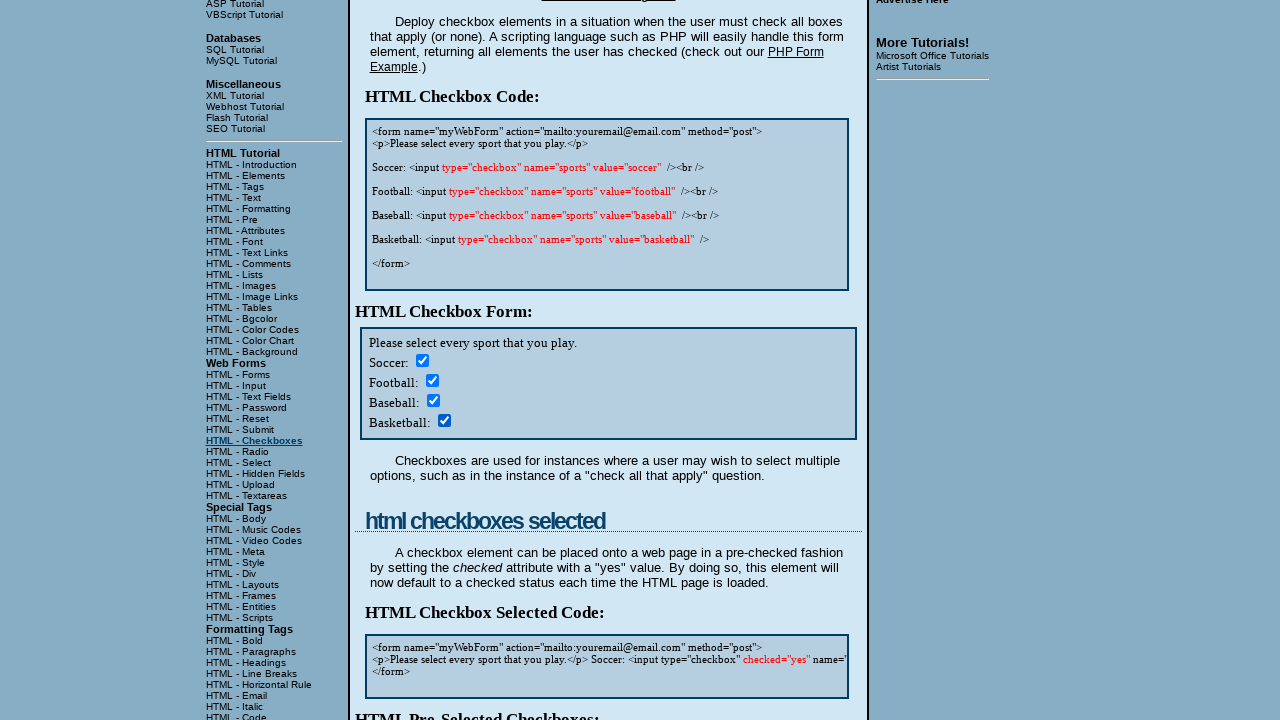